Tests the date picker functionality on Booking.com by opening the calendar, navigating to specific months, and selecting check-in (June 20, 2026) and check-out (August 28, 2026) dates.

Starting URL: https://www.booking.com/

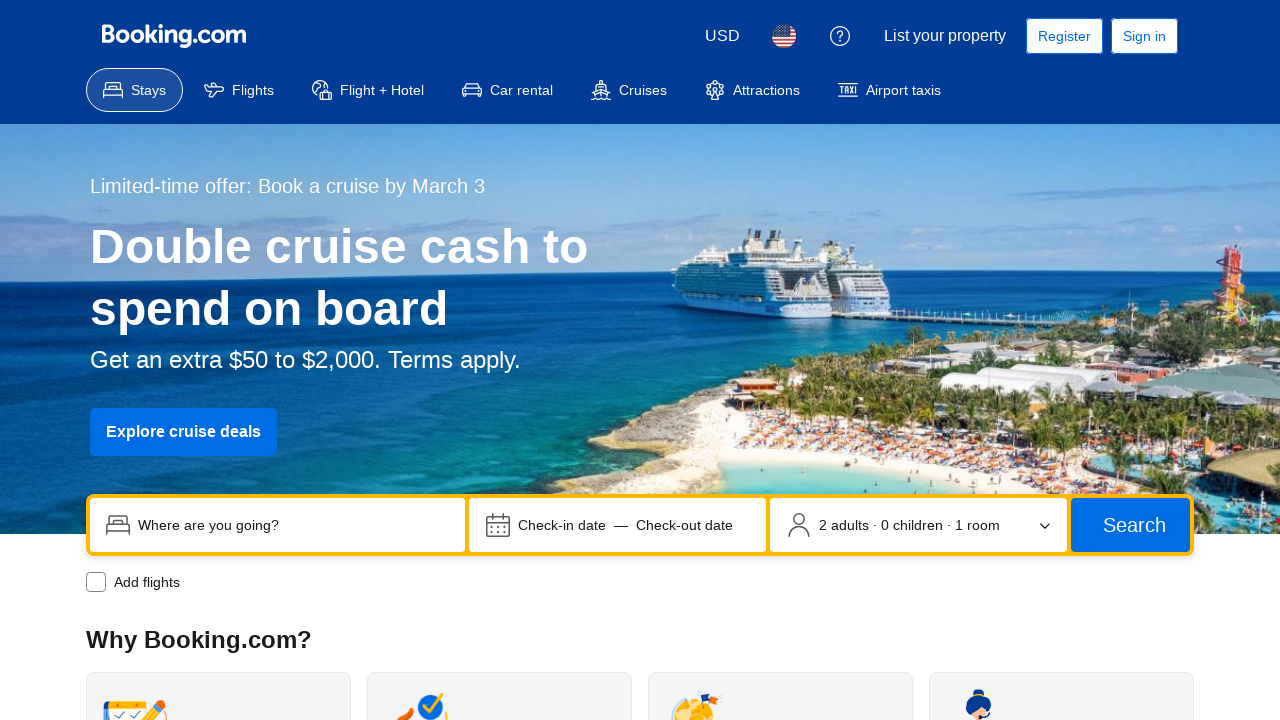

Clicked on date picker field to open calendar at (618, 525) on internal:testid=[data-testid="searchbox-dates-container"s]
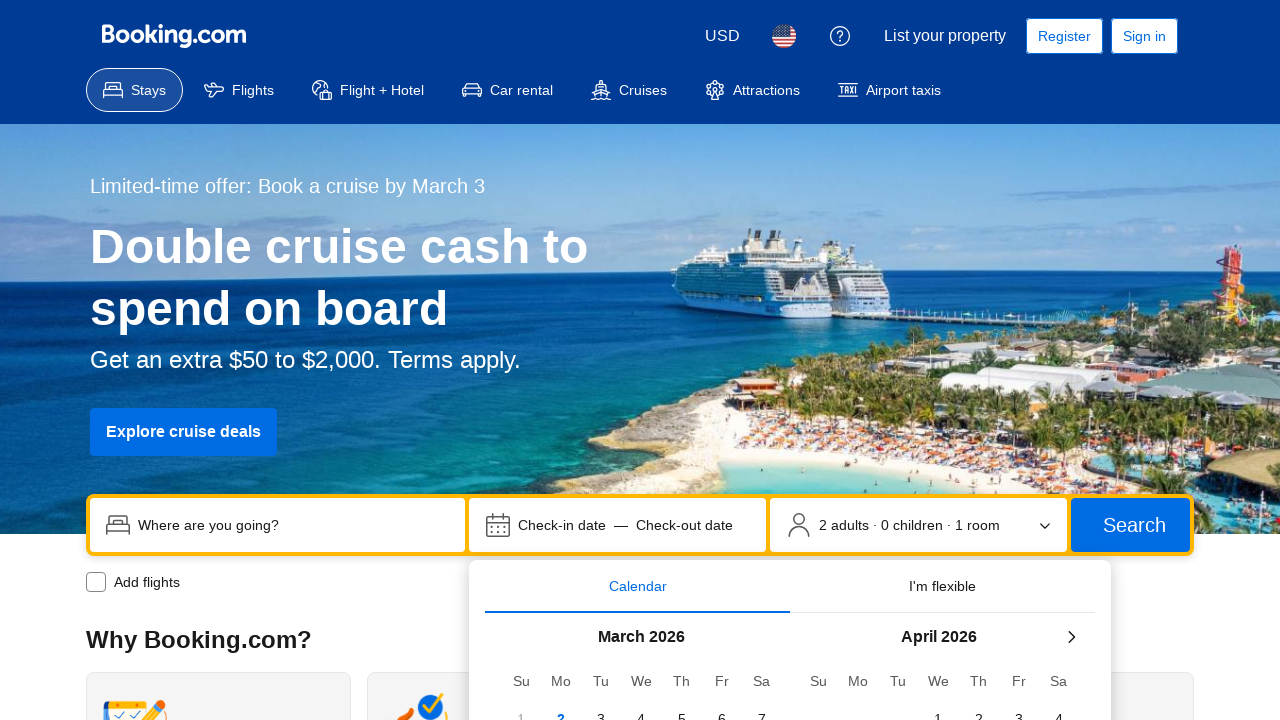

Clicked next month button to navigate calendar (currently at March 2026) at (1071, 637) on button[aria-label="Next month"]
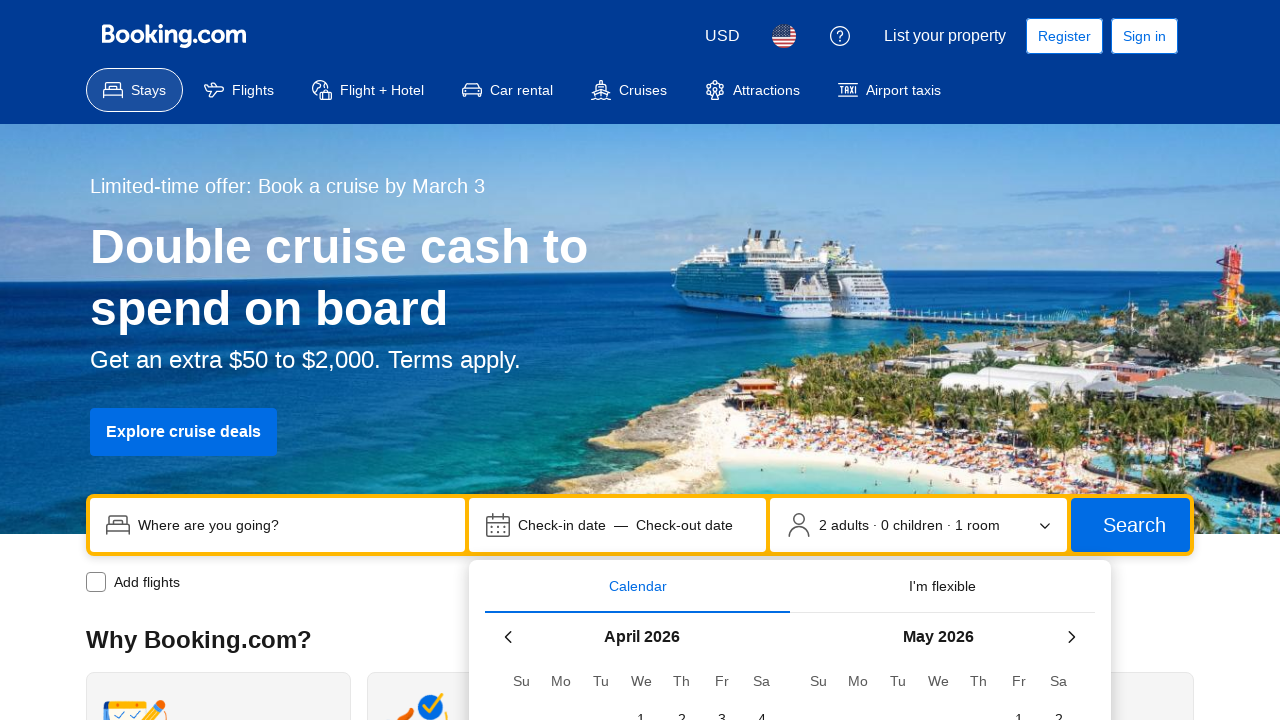

Clicked next month button to navigate calendar (currently at April 2026) at (1071, 637) on button[aria-label="Next month"]
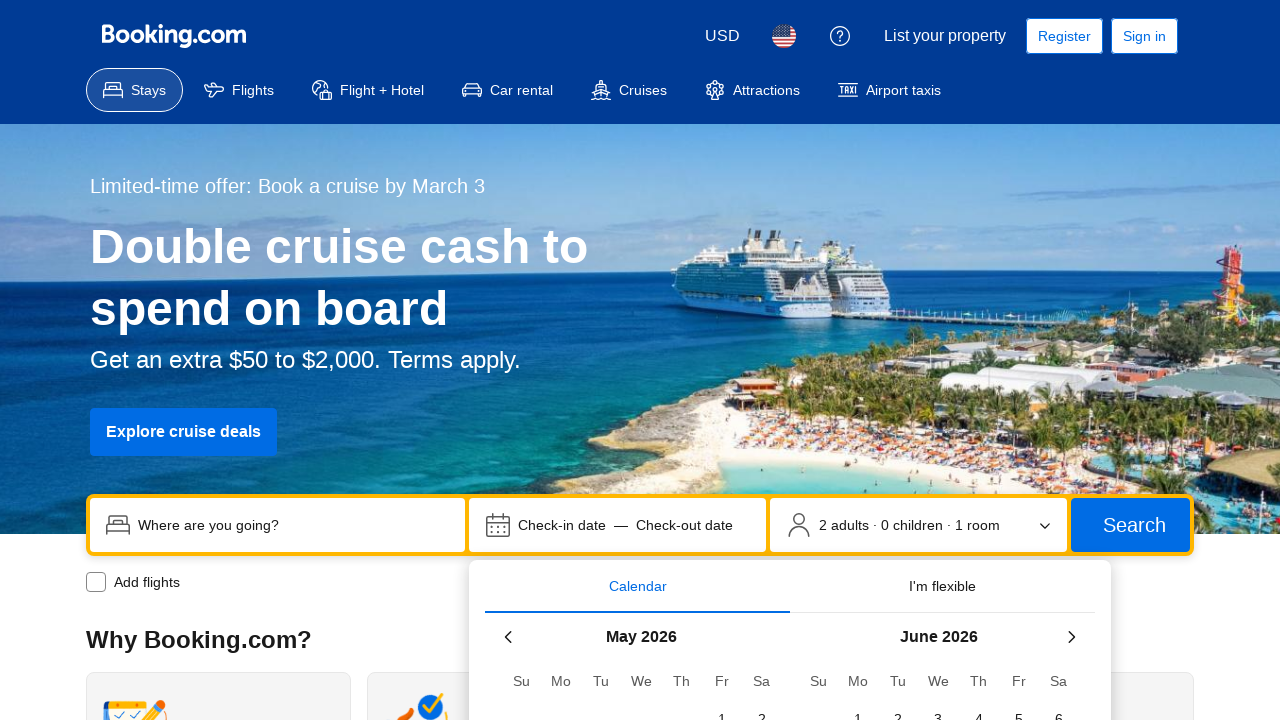

Clicked next month button to navigate calendar (currently at May 2026) at (1071, 637) on button[aria-label="Next month"]
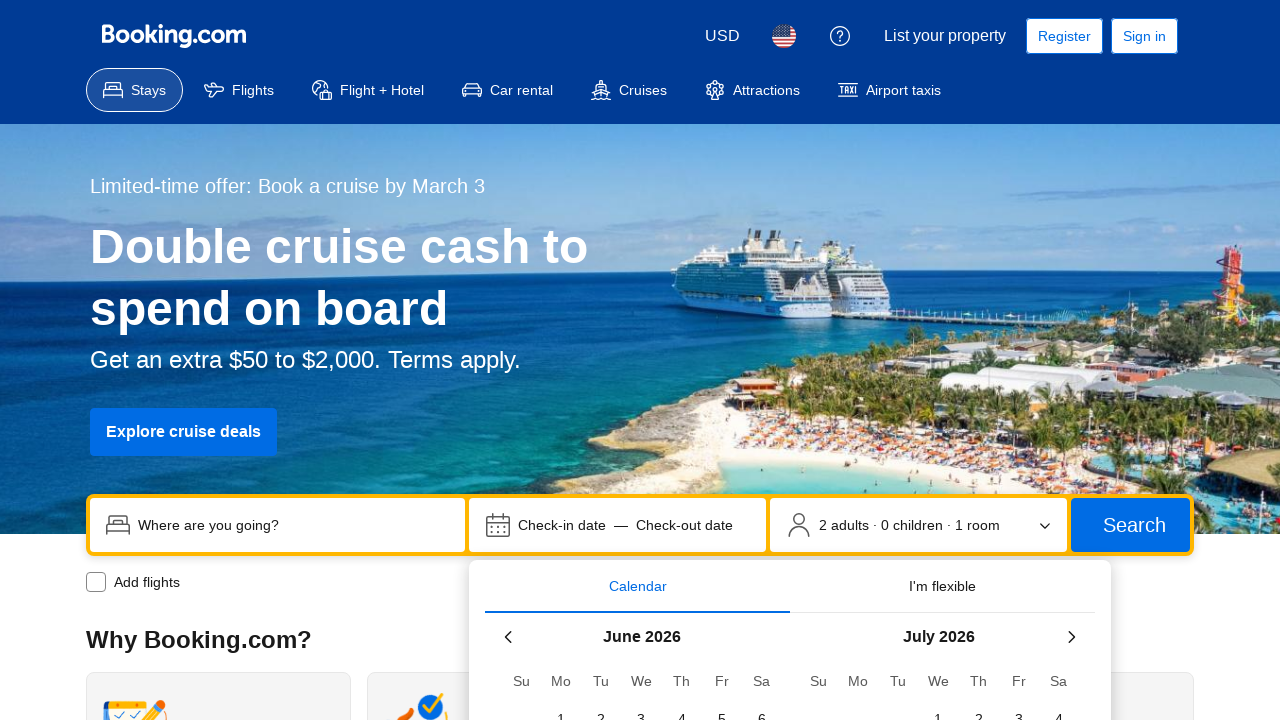

Navigated to check-in month: June 2026
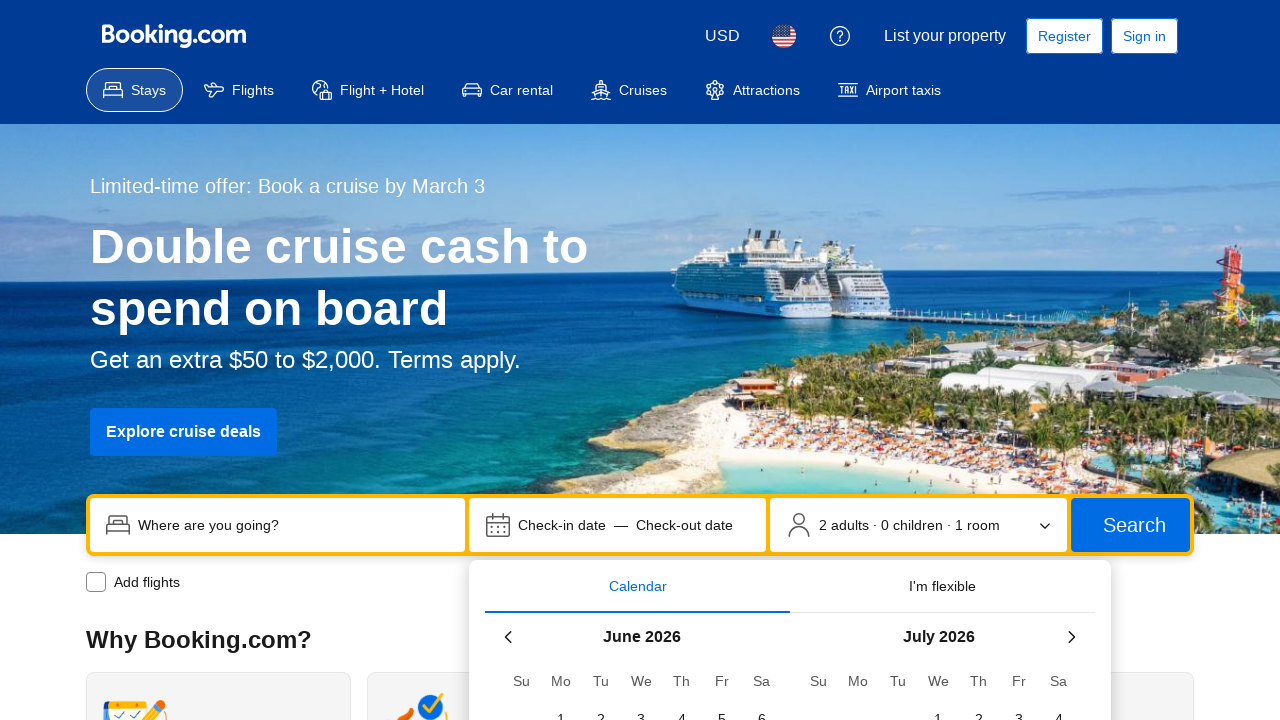

Selected check-in date: June 20, 2026 at (762, 360) on table.b8fcb0c66a tbody >> nth=0 >> td >> nth=20
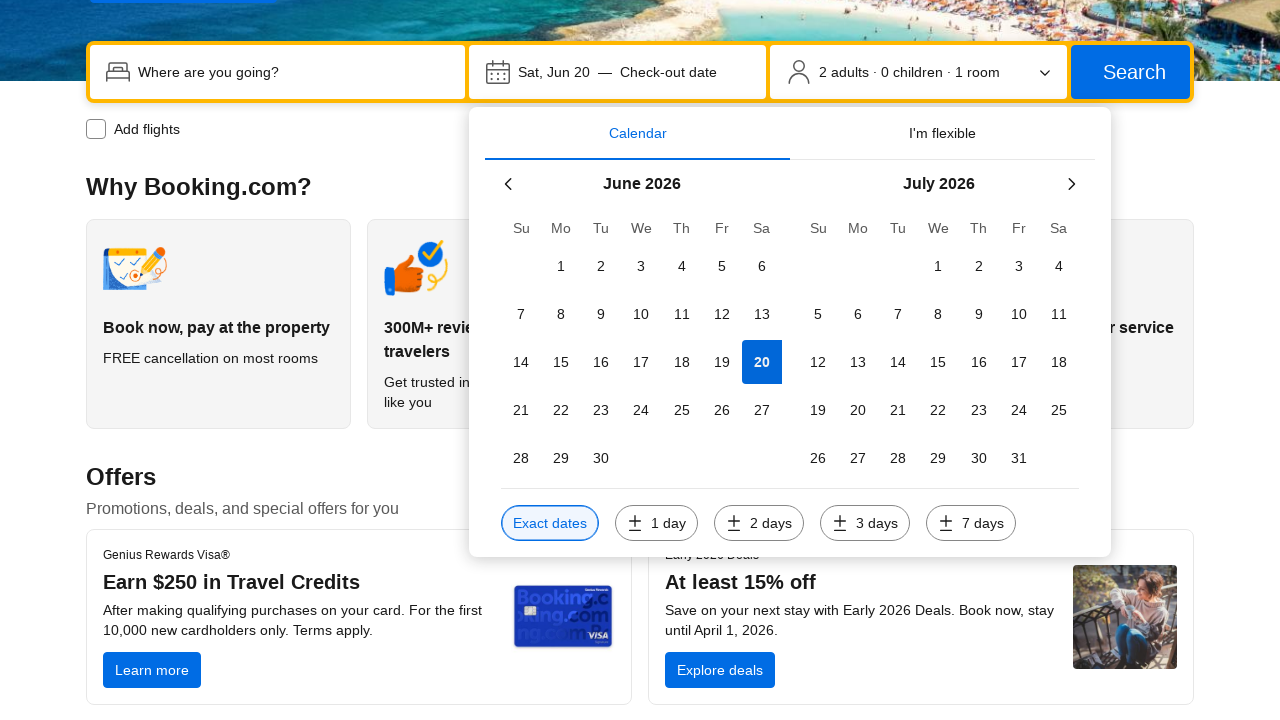

Clicked next month button to navigate calendar (currently at July 2026) at (1071, 184) on button[aria-label="Next month"]
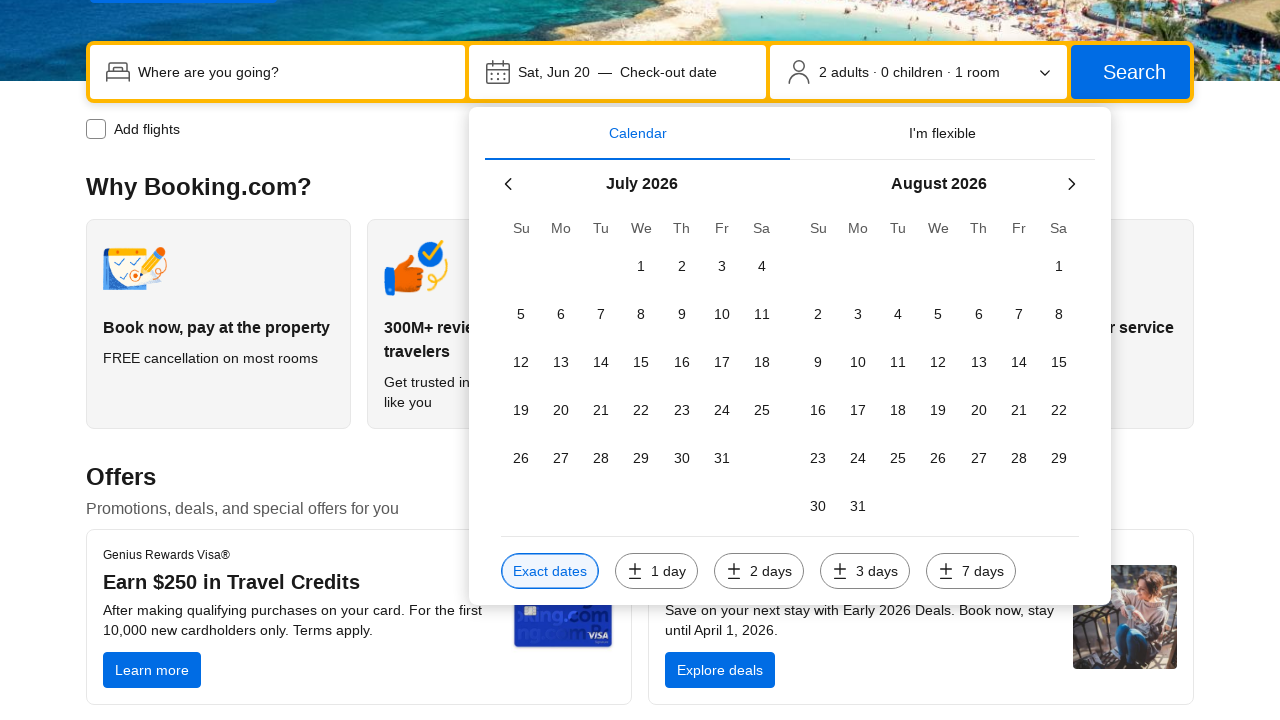

Navigated to check-out month: August 2026
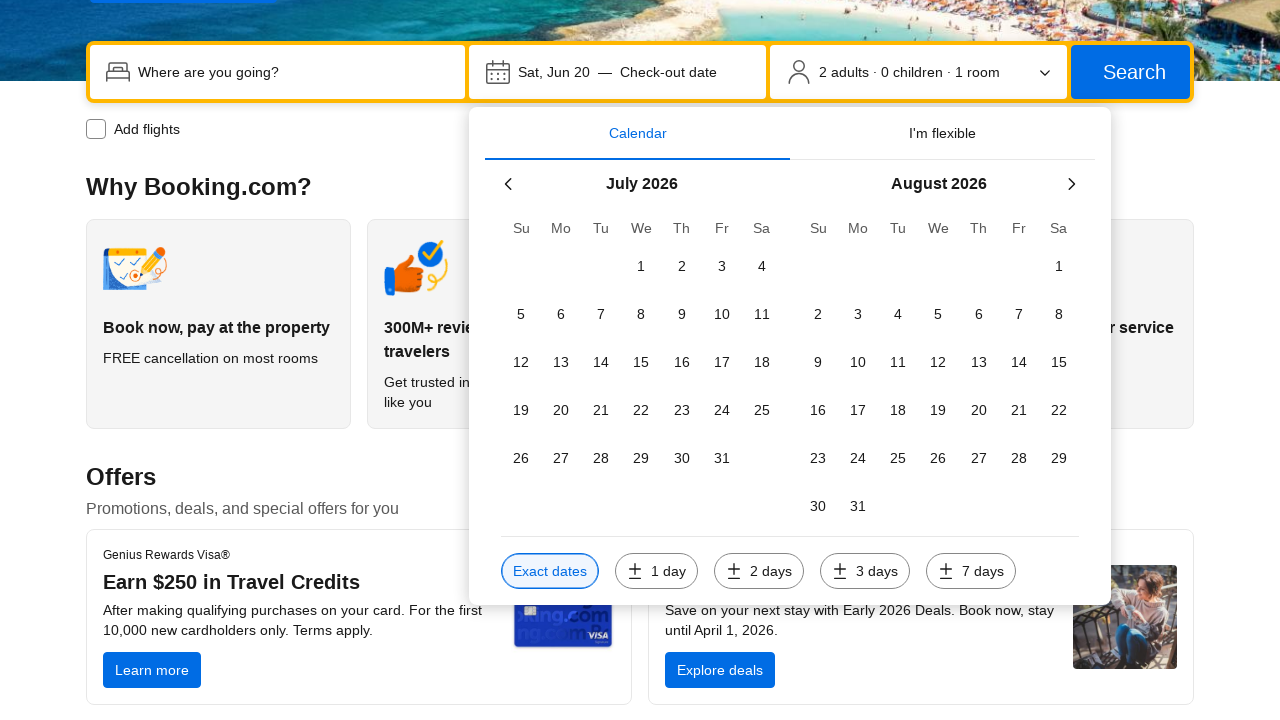

Selected check-out date: August 28, 2026 at (1019, 456) on table.b8fcb0c66a tbody >> nth=1 >> td >> nth=33
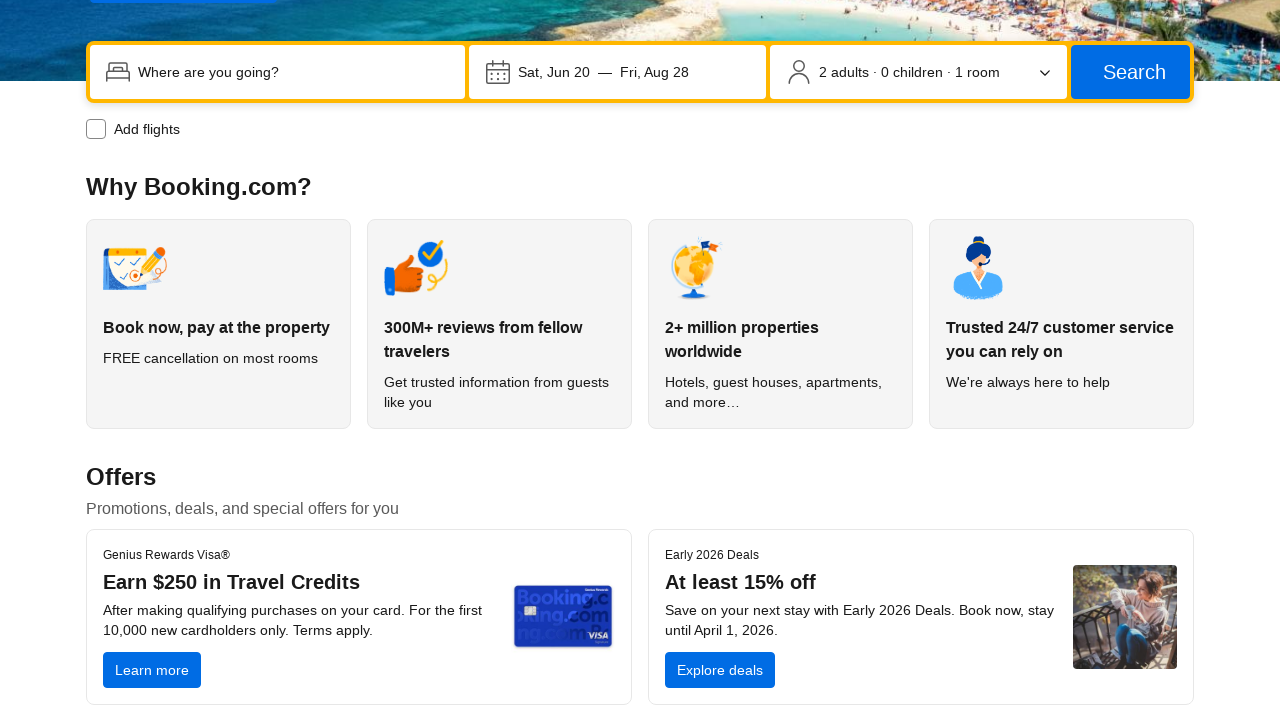

Waited 2 seconds for date picker to finalize
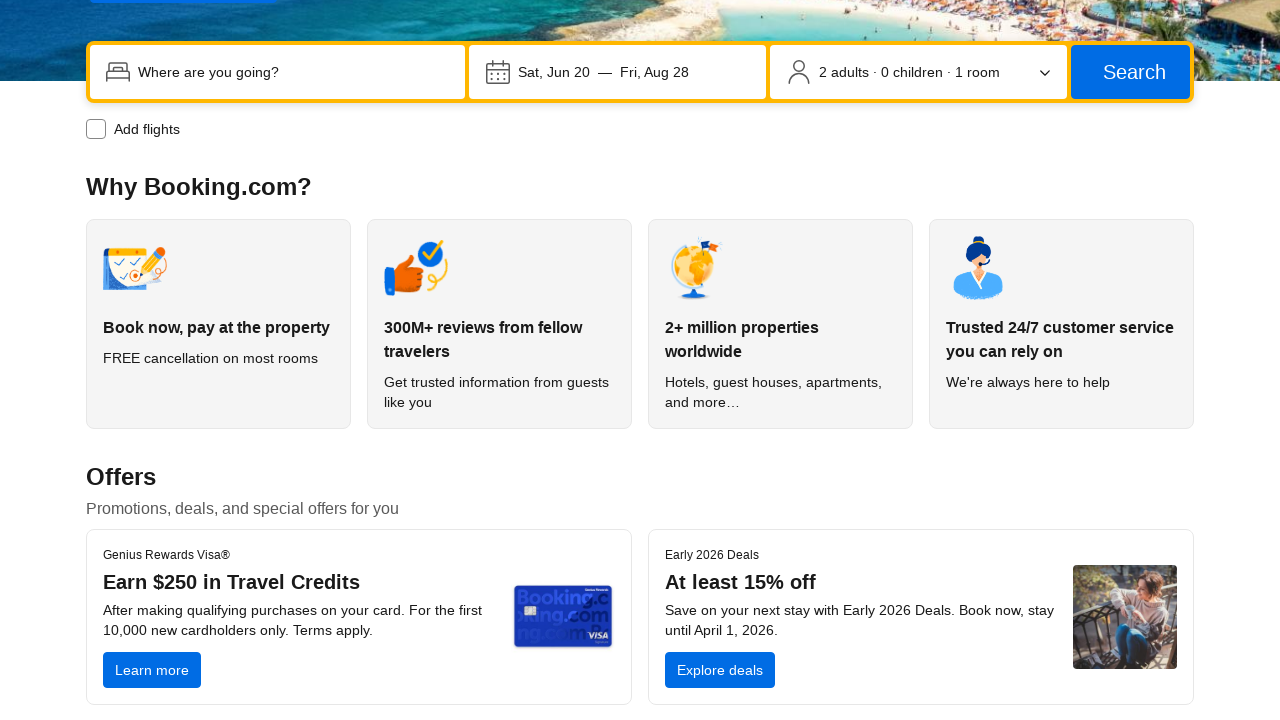

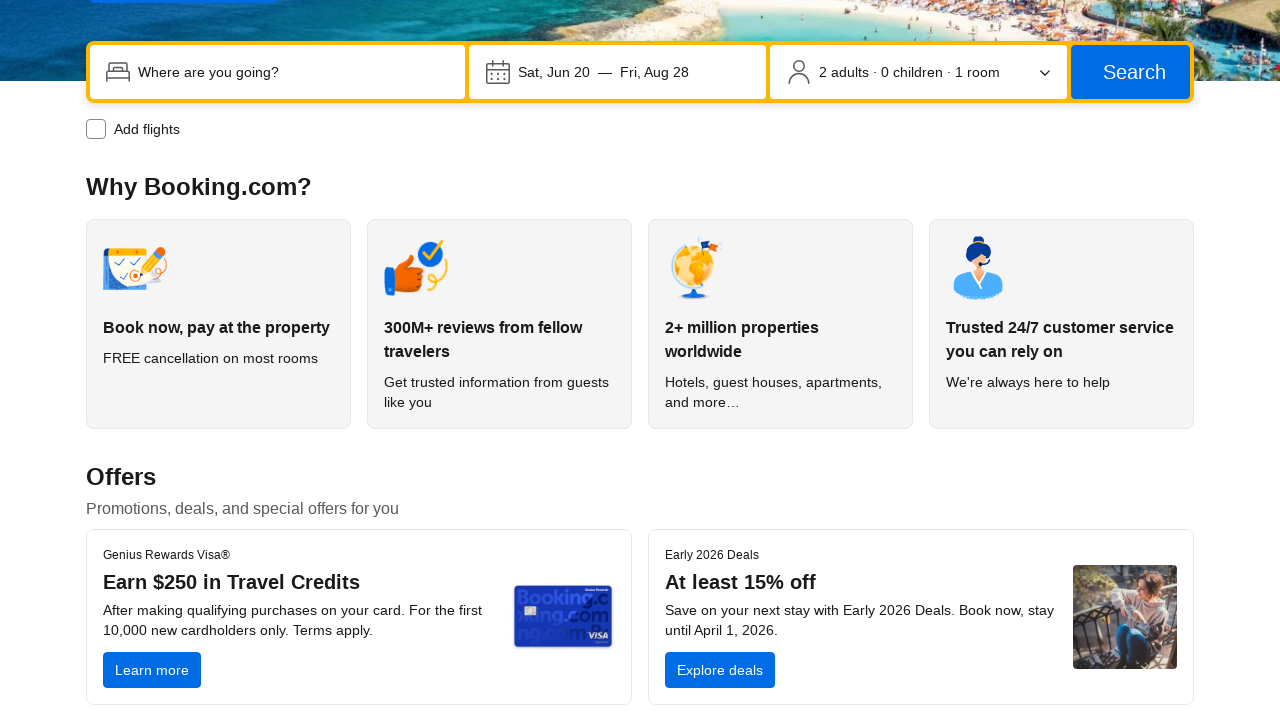